Tests the Buttons page by navigating to Elements section, clicking on Buttons menu item, and performing a double-click on the Double Click Me button.

Starting URL: https://demoqa.com/

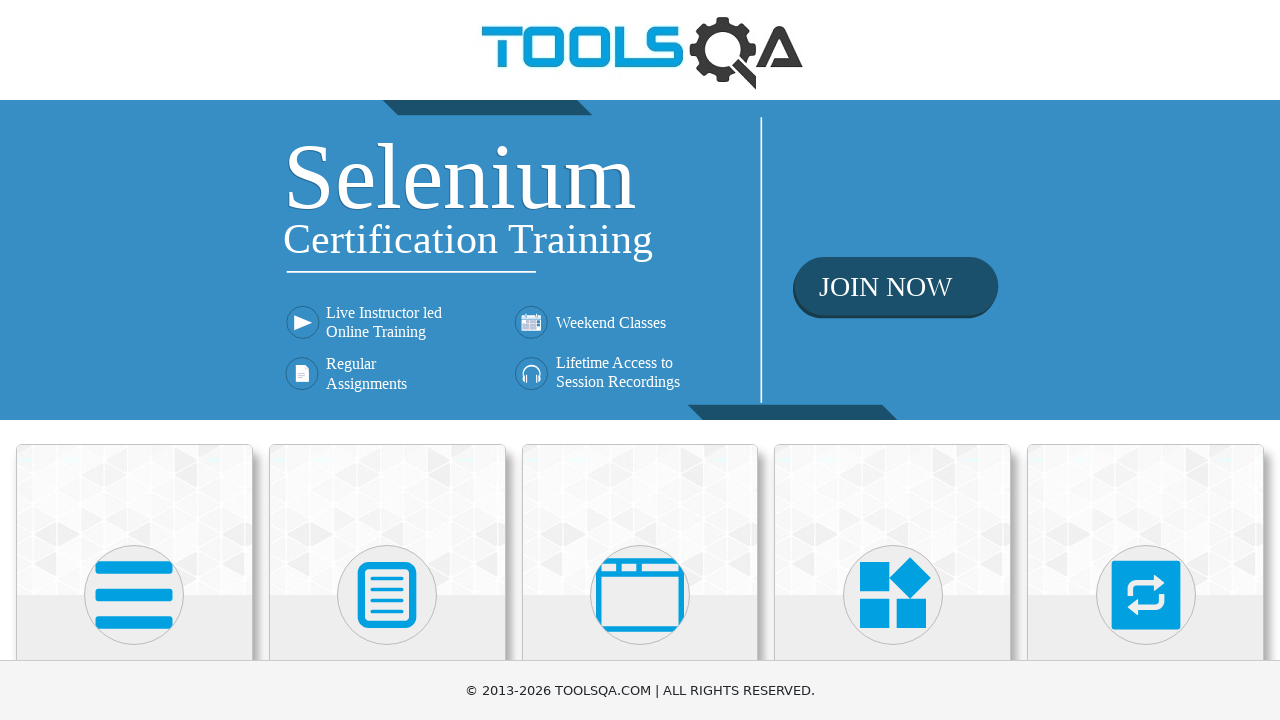

Clicked on Elements card at (134, 360) on text=Elements
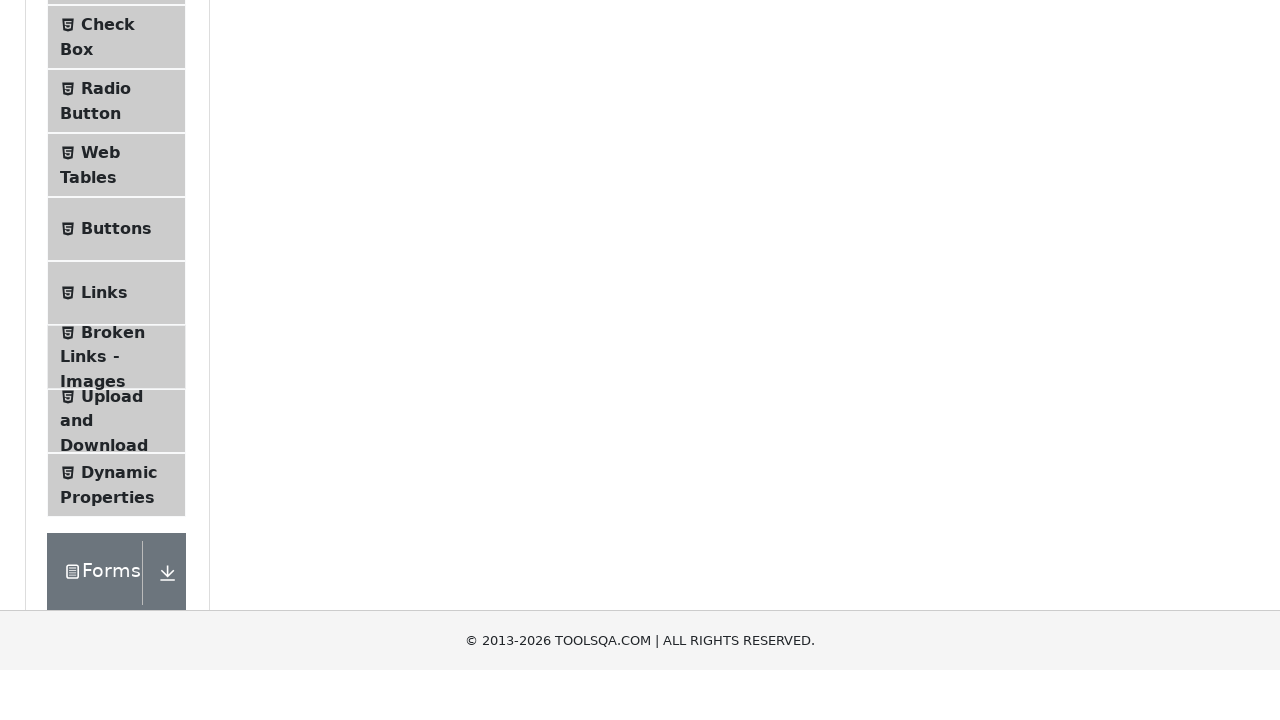

Clicked on Buttons menu item at (116, 517) on #item-4
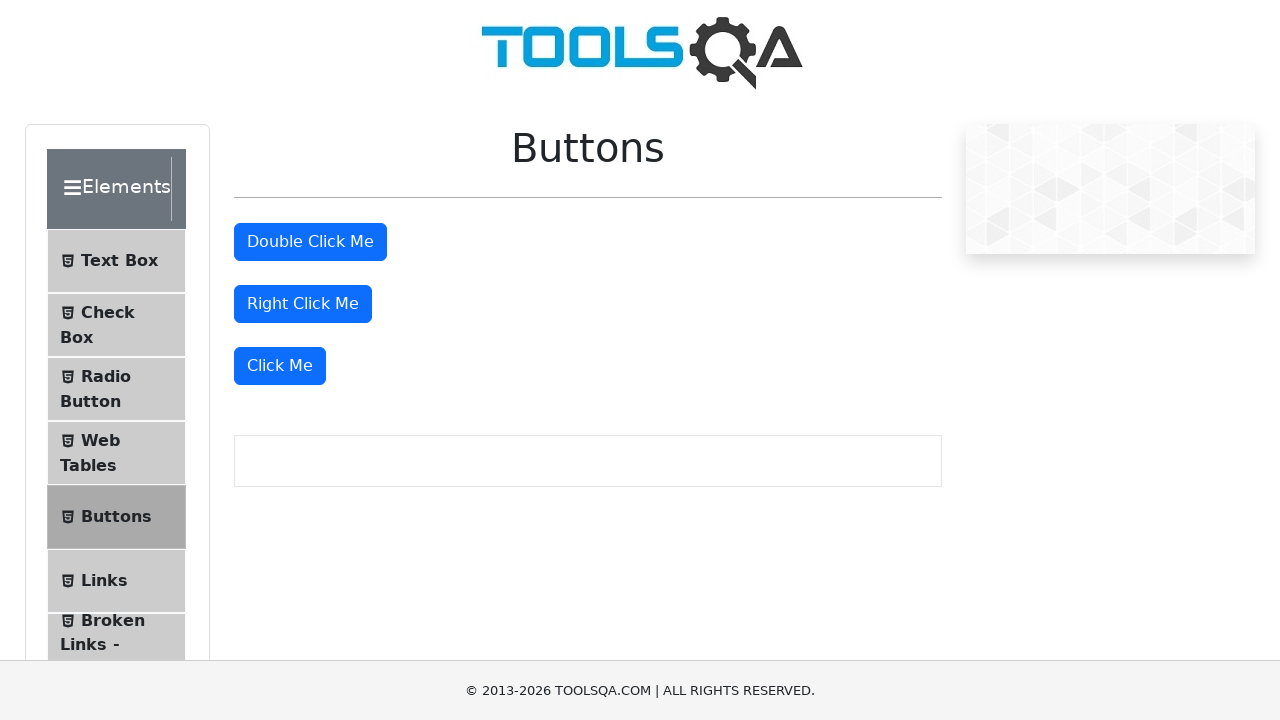

Double-clicked the Double Click Me button at (310, 242) on #doubleClickBtn
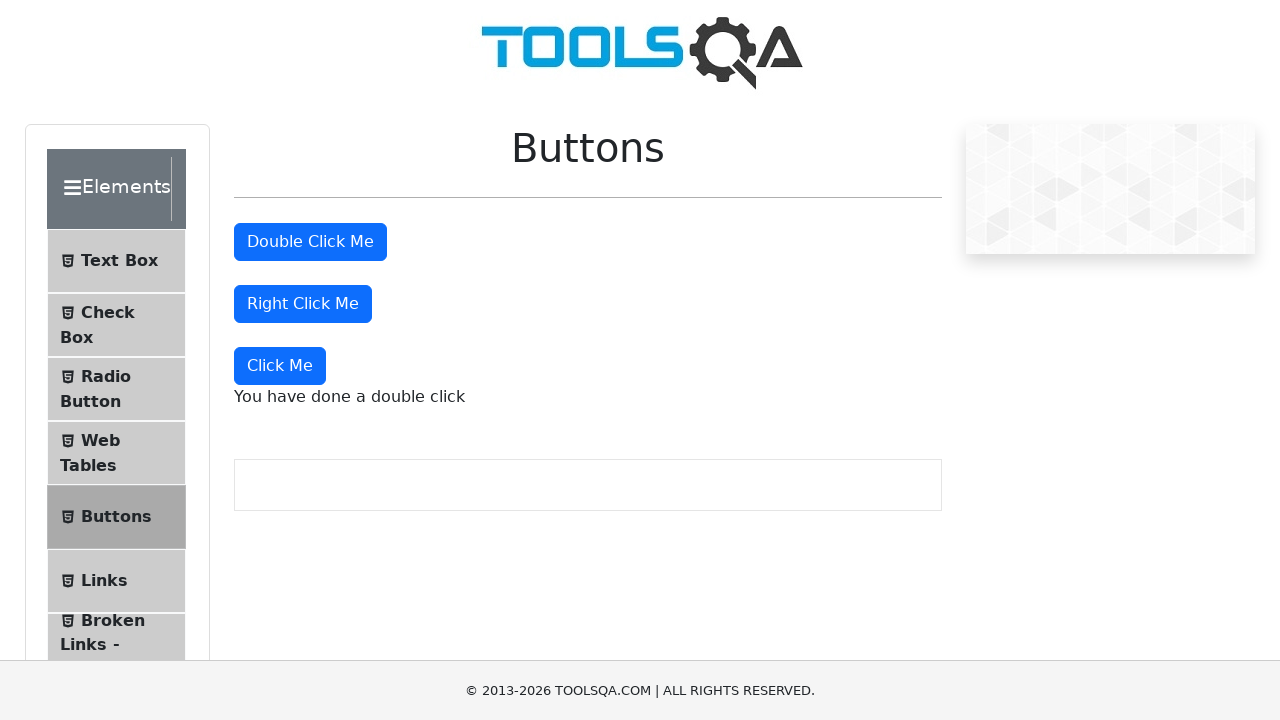

Double click confirmation message appeared
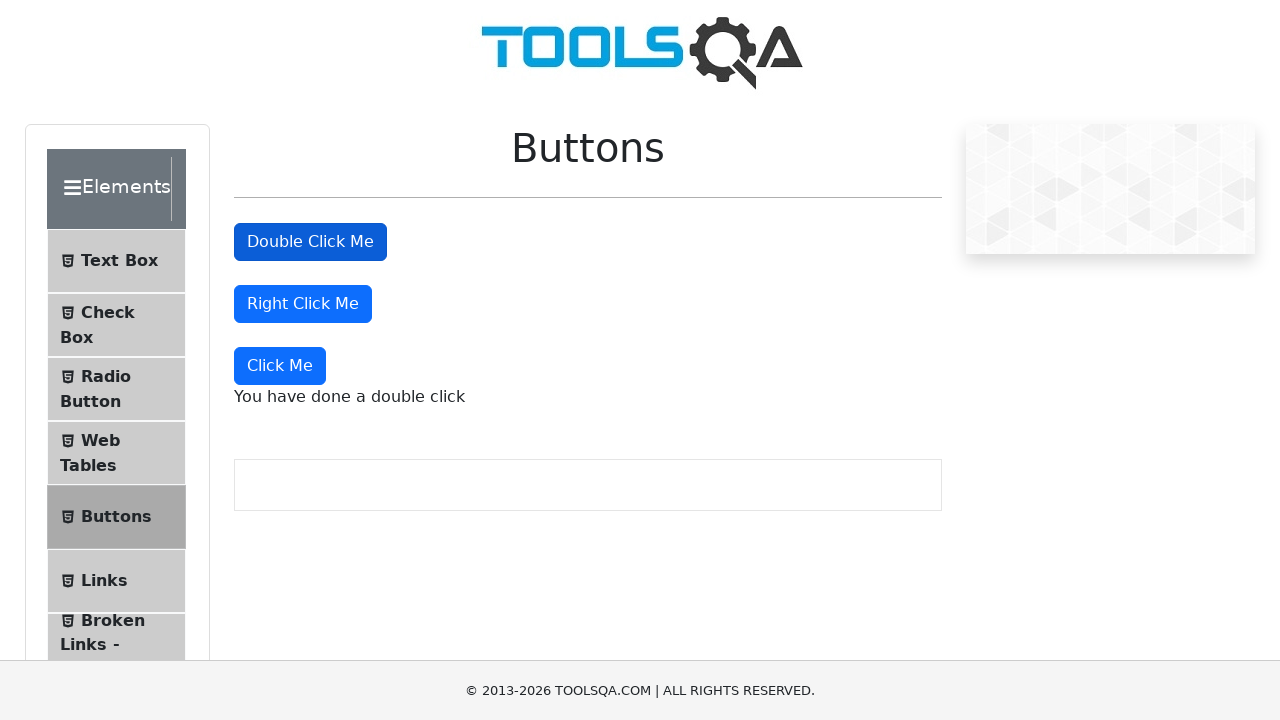

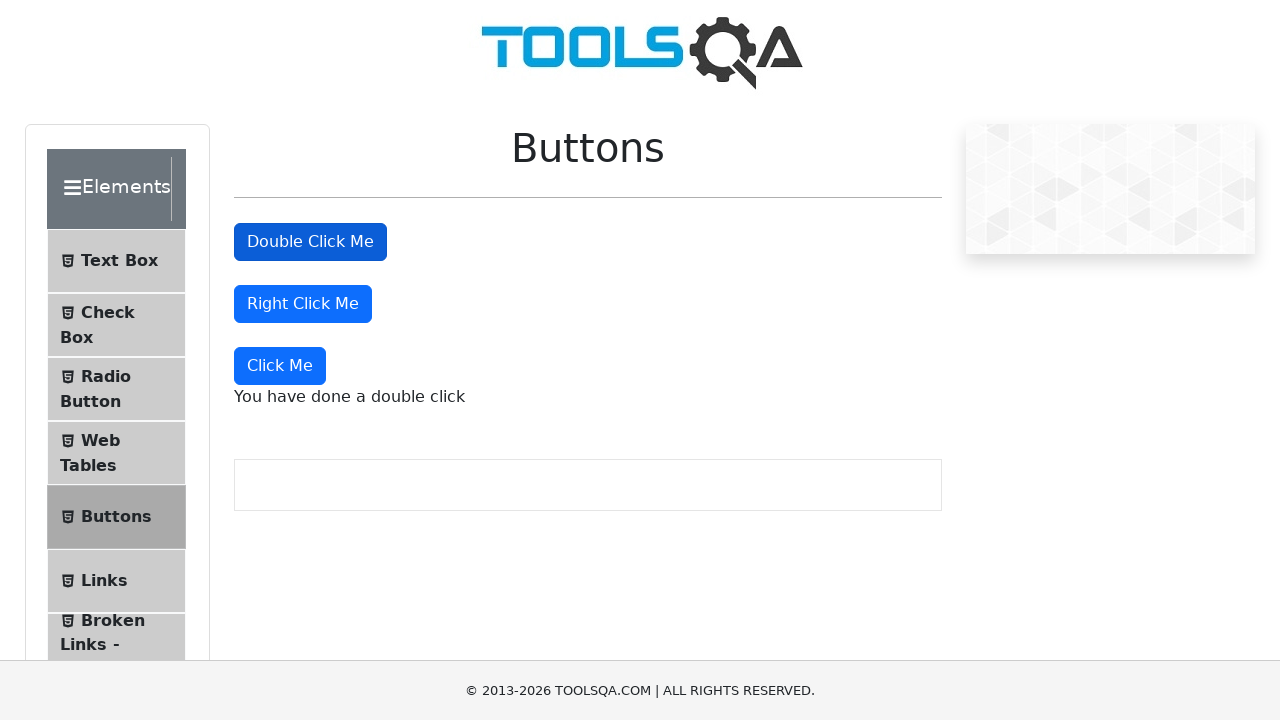